Tests downloading A2M gene list in Tab format by searching for the gene, selecting Human organism, checking the gene checkbox, and submitting the download request.

Starting URL: https://orcs.thebiogrid.org/

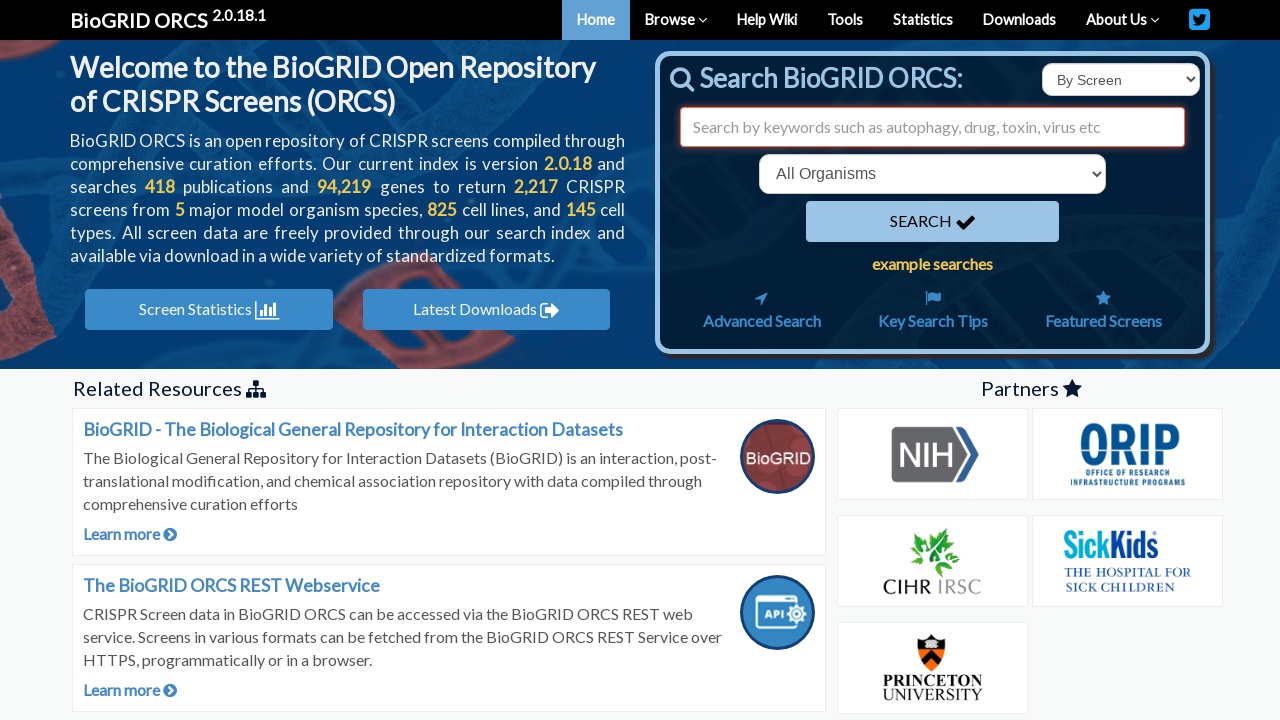

Clicked on search type dropdown at (1121, 80) on select#searchType
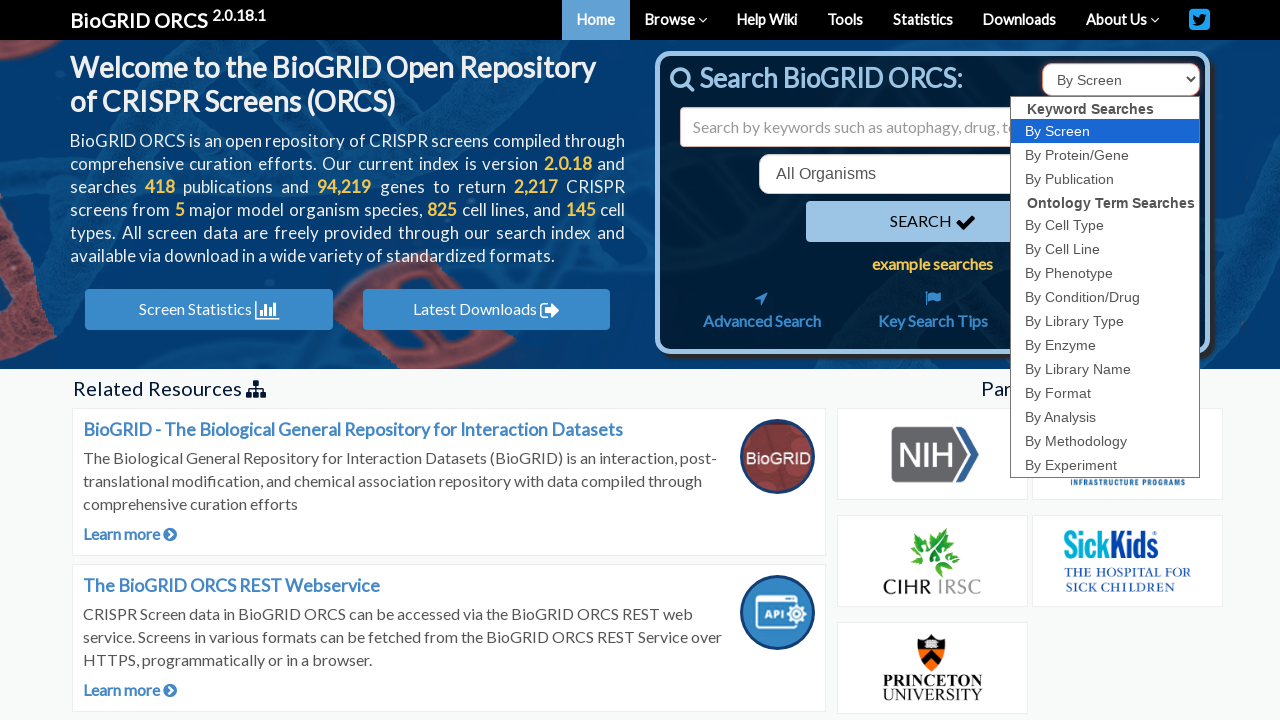

Selected 'id' option from search type dropdown on select#searchType
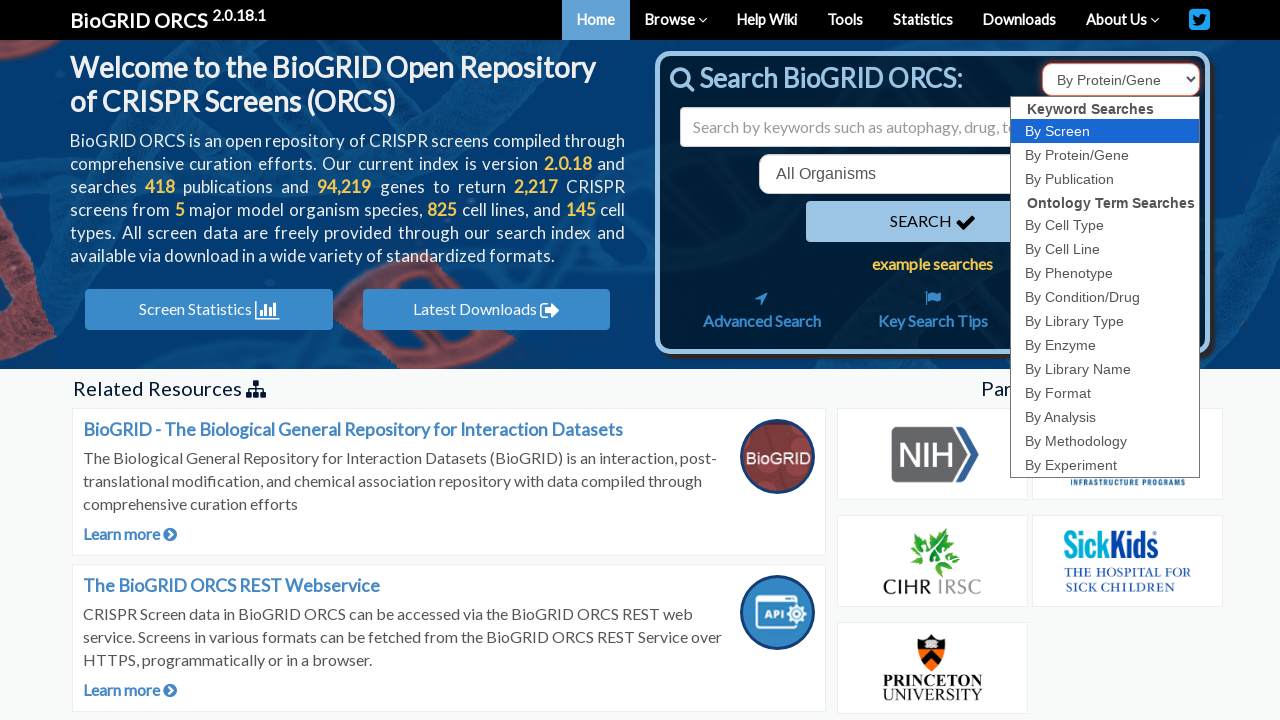

Entered 'A2M' in search field on input#search
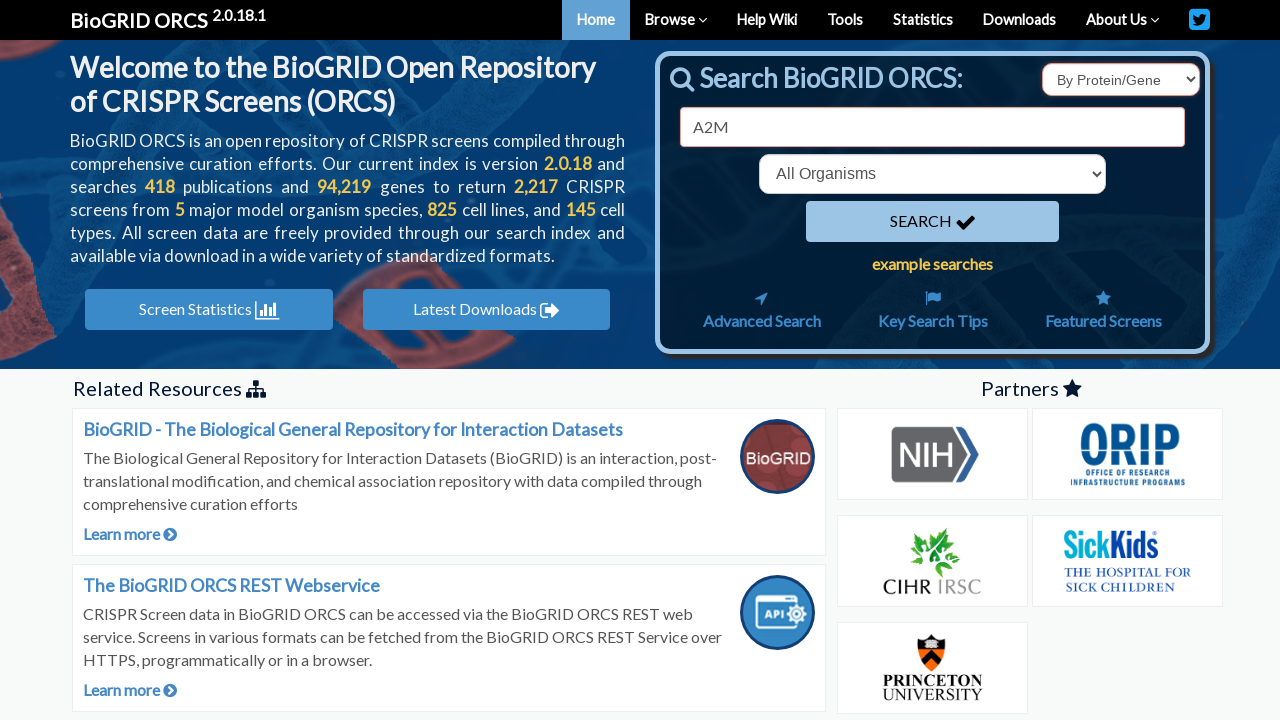

Clicked on organism dropdown at (932, 174) on select[name='organism']
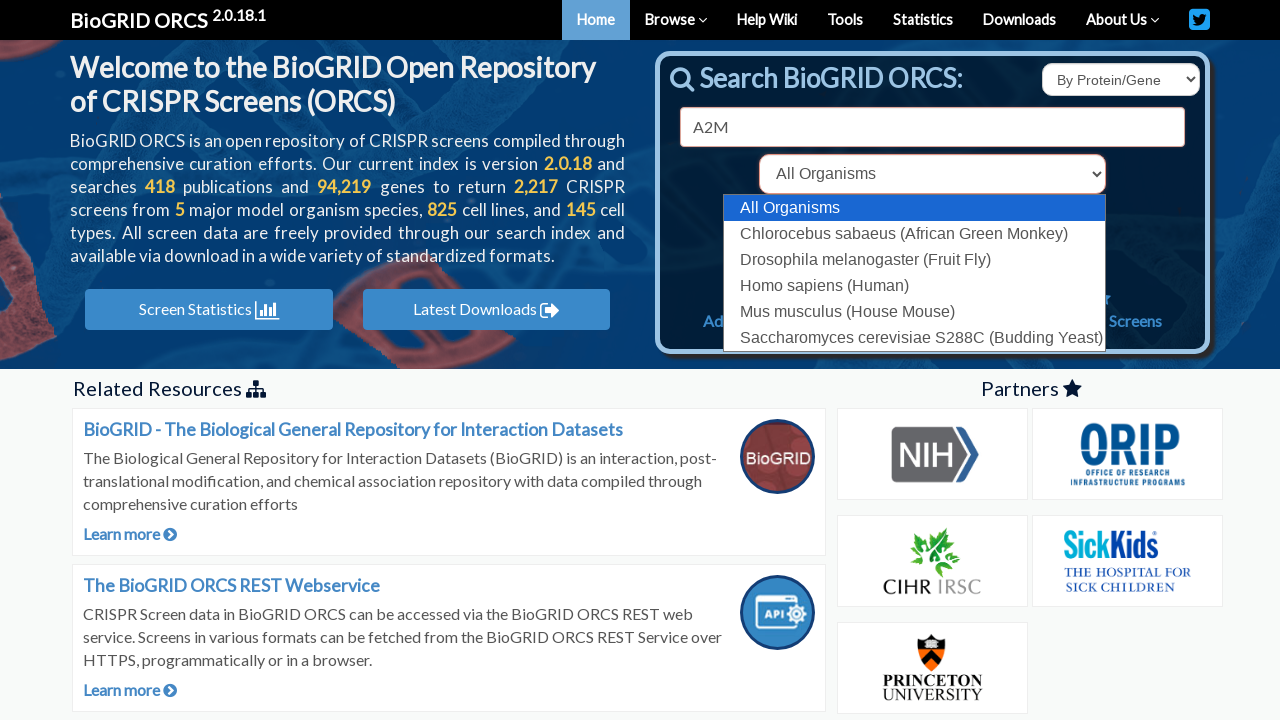

Selected Human organism (9606) from dropdown on select[name='organism']
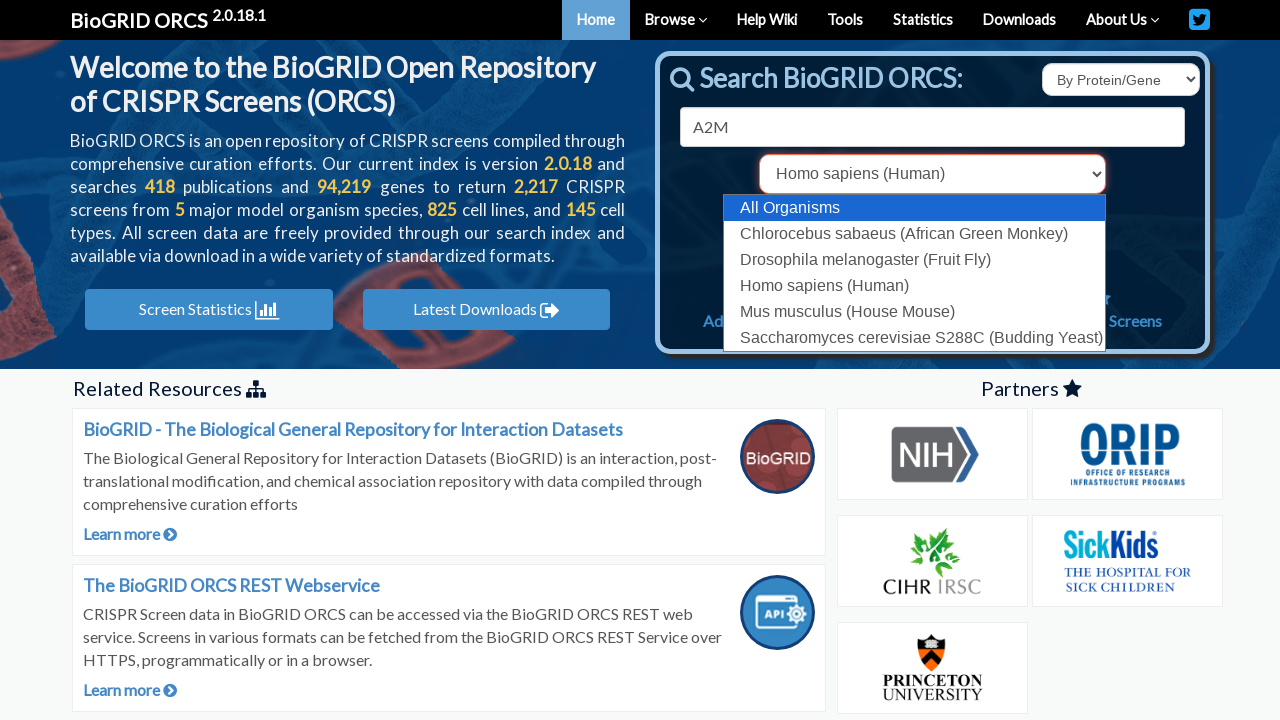

Clicked search button to search for A2M gene at (932, 222) on button[type='submit']
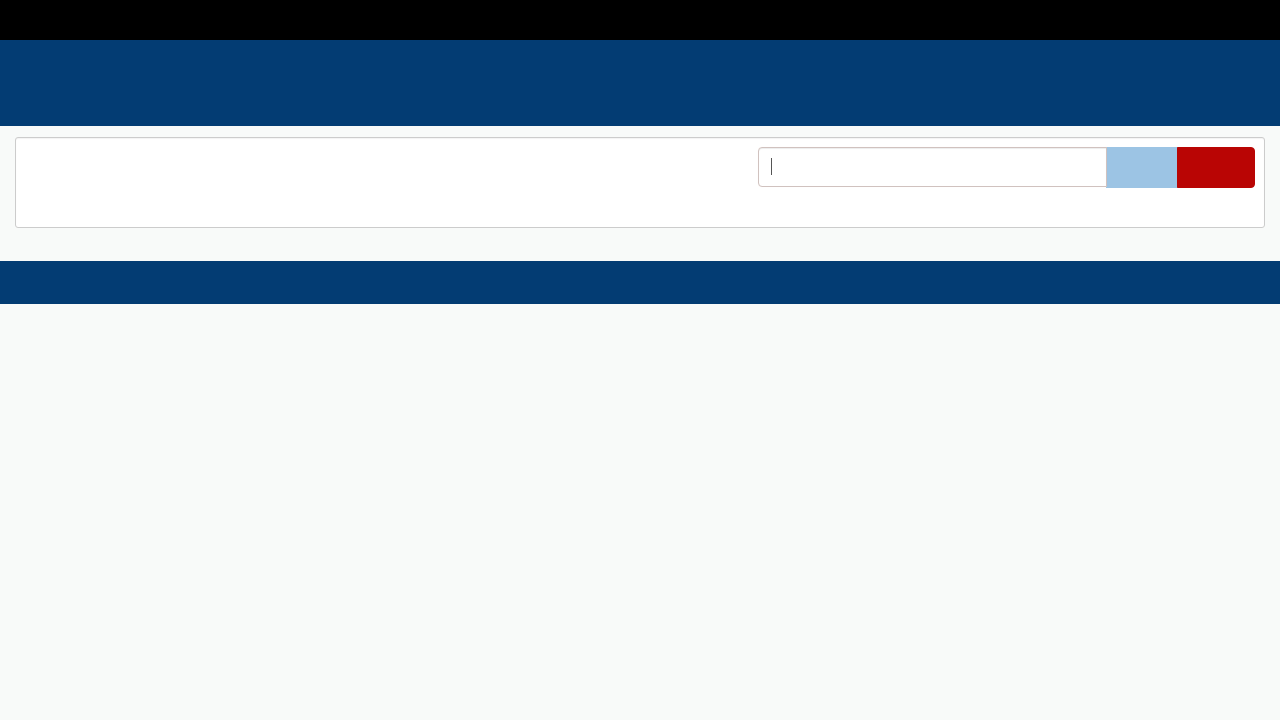

Search results loaded with A2M gene checkbox visible
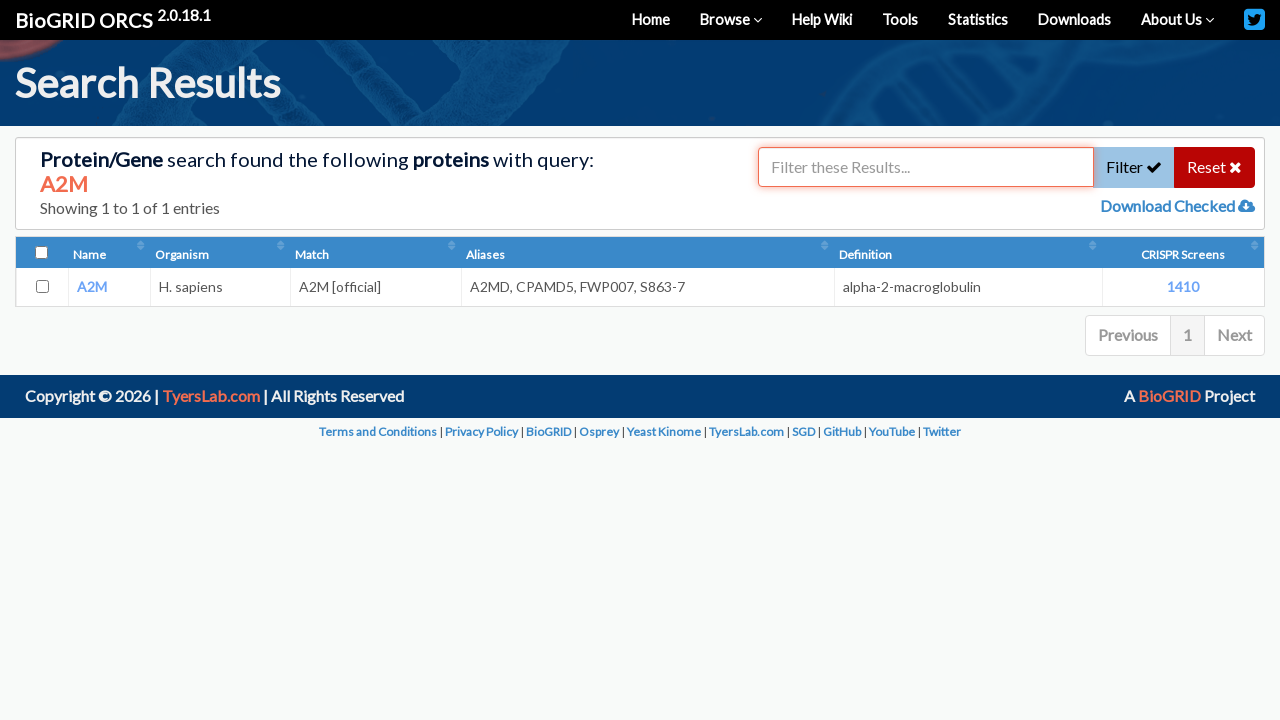

Checked A2M gene checkbox at (42, 287) on input[value='2']
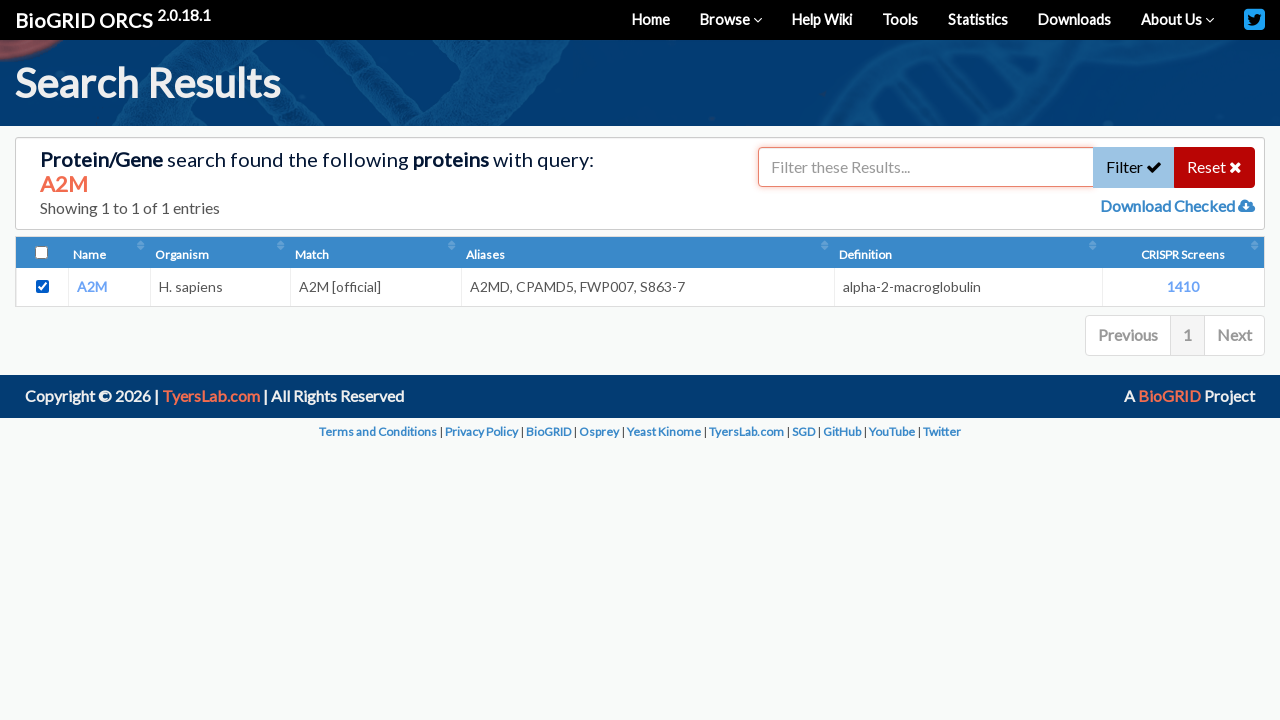

Clicked download checked button at (1169, 206) on a#downloadChecked
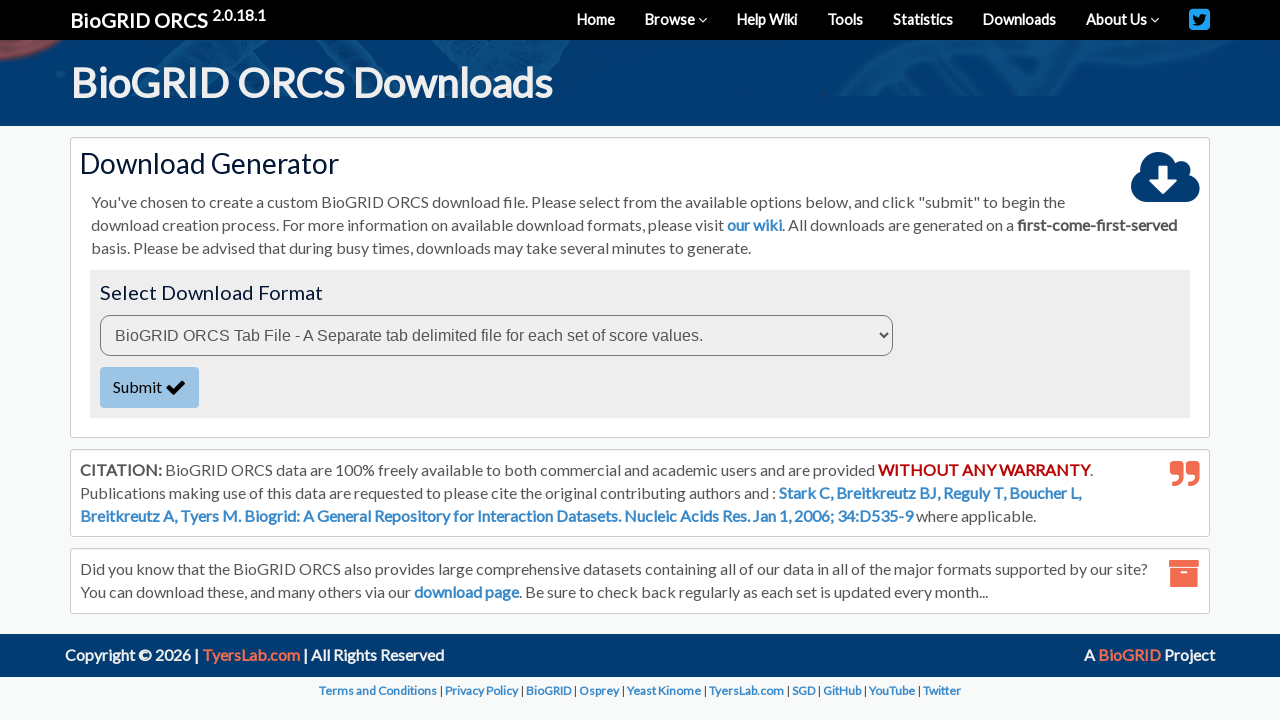

Download modal appeared with submit button
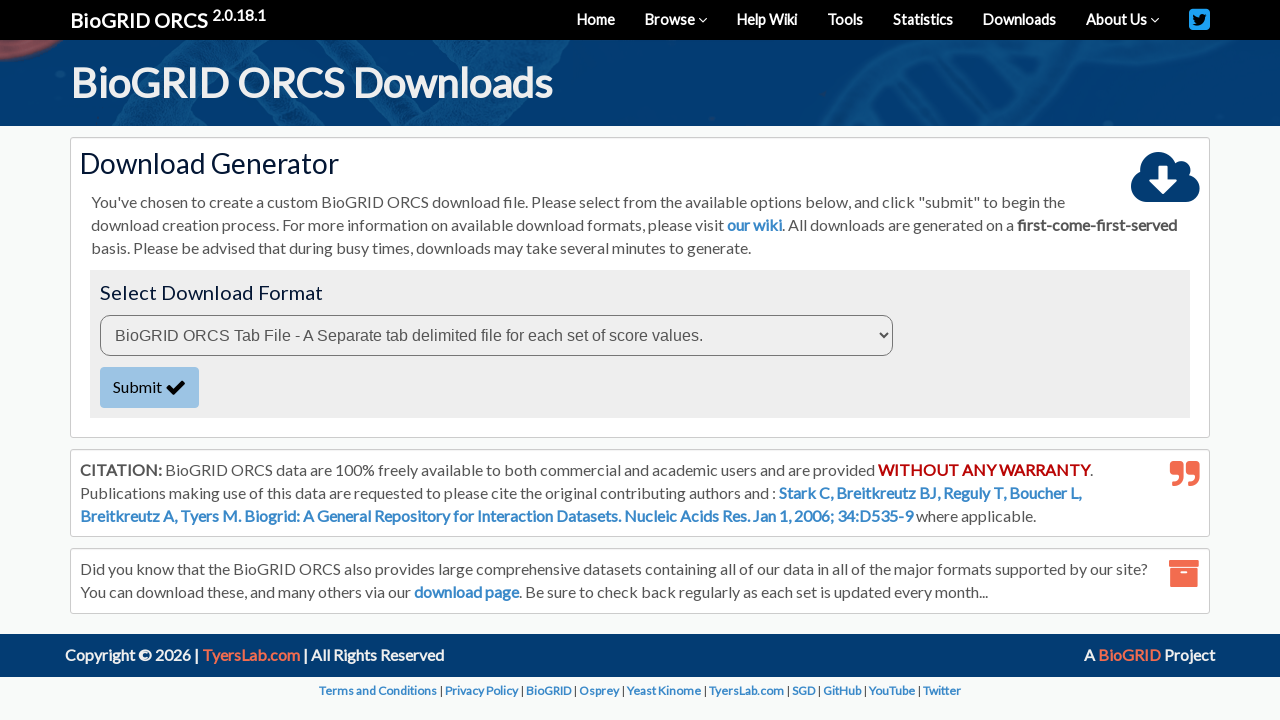

Clicked submit download button at (150, 387) on button#submitDownloadBtn
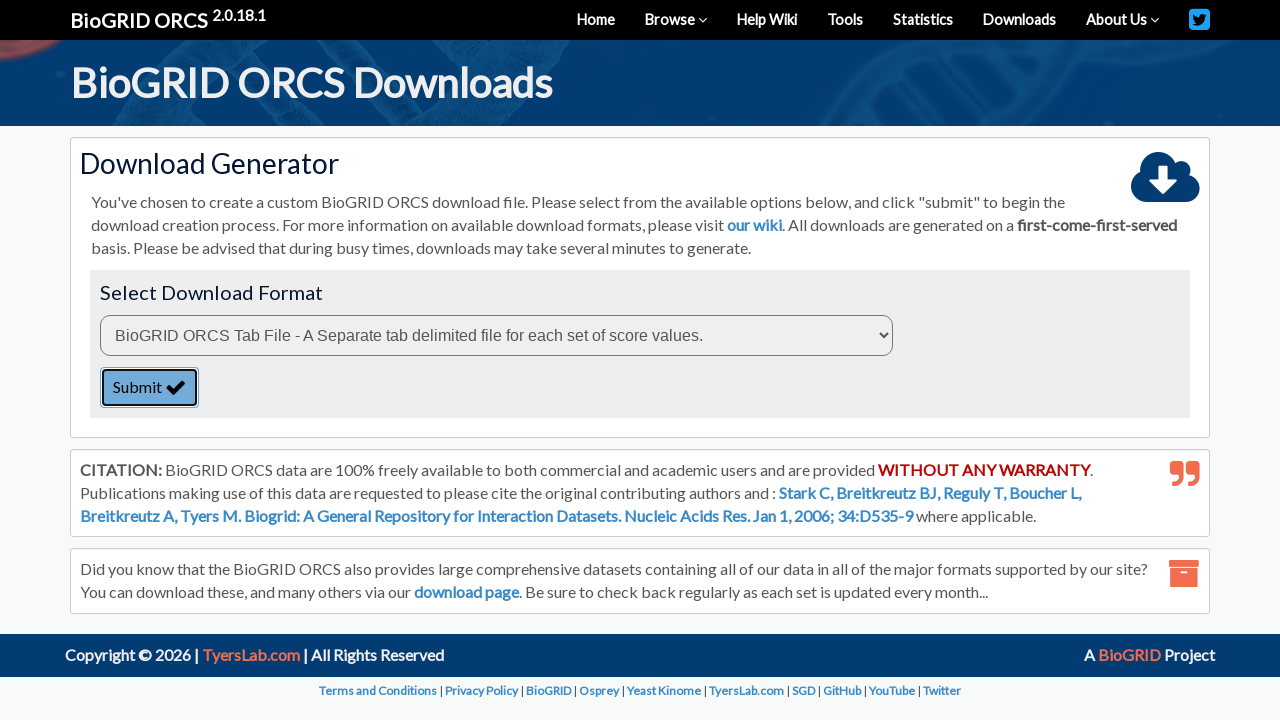

Download file button appeared, A2M gene list ready for Tab format download
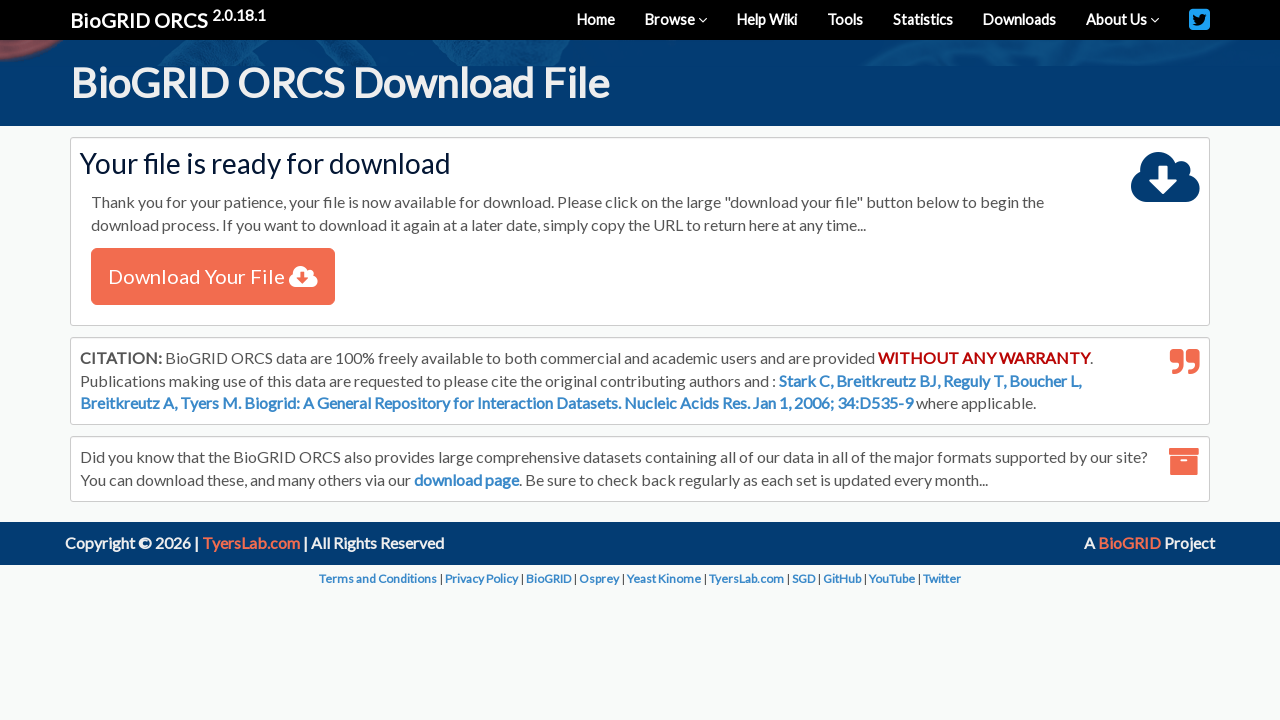

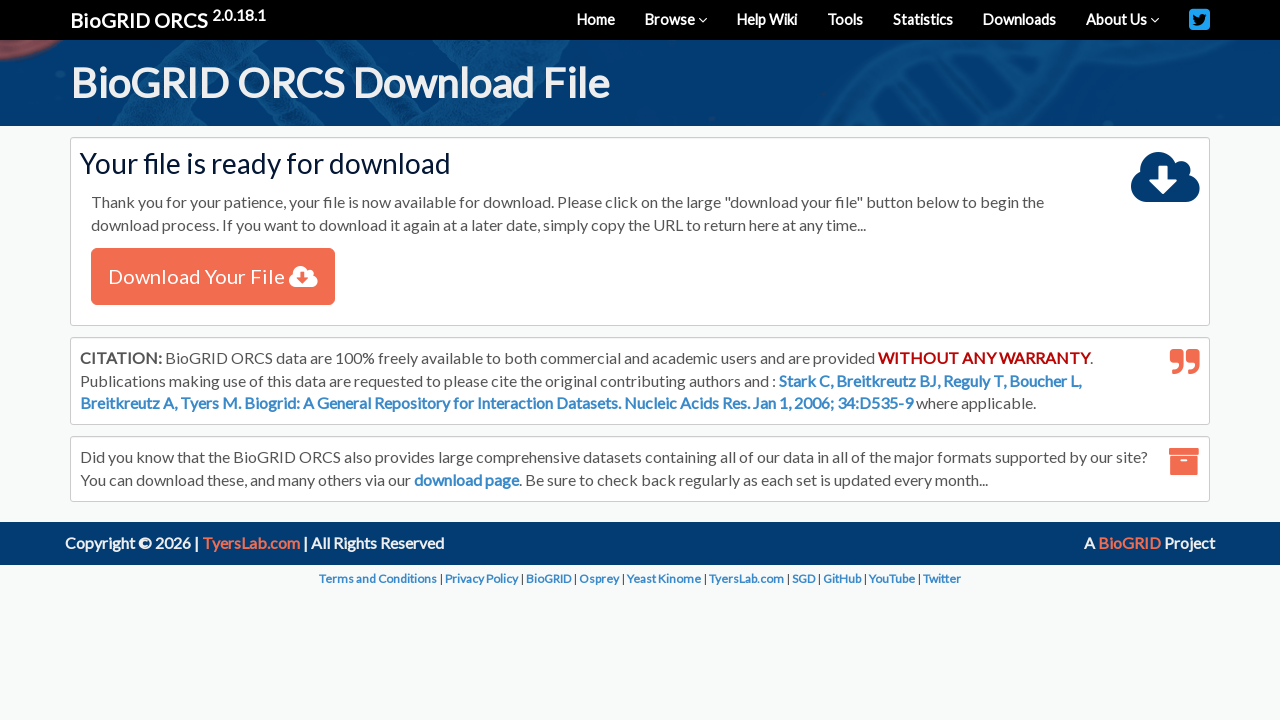